Tests the cart functionality on bstackdemo.com by adding a product to the cart and verifying that the product name in the cart matches the original product name on the page.

Starting URL: https://bstackdemo.com/

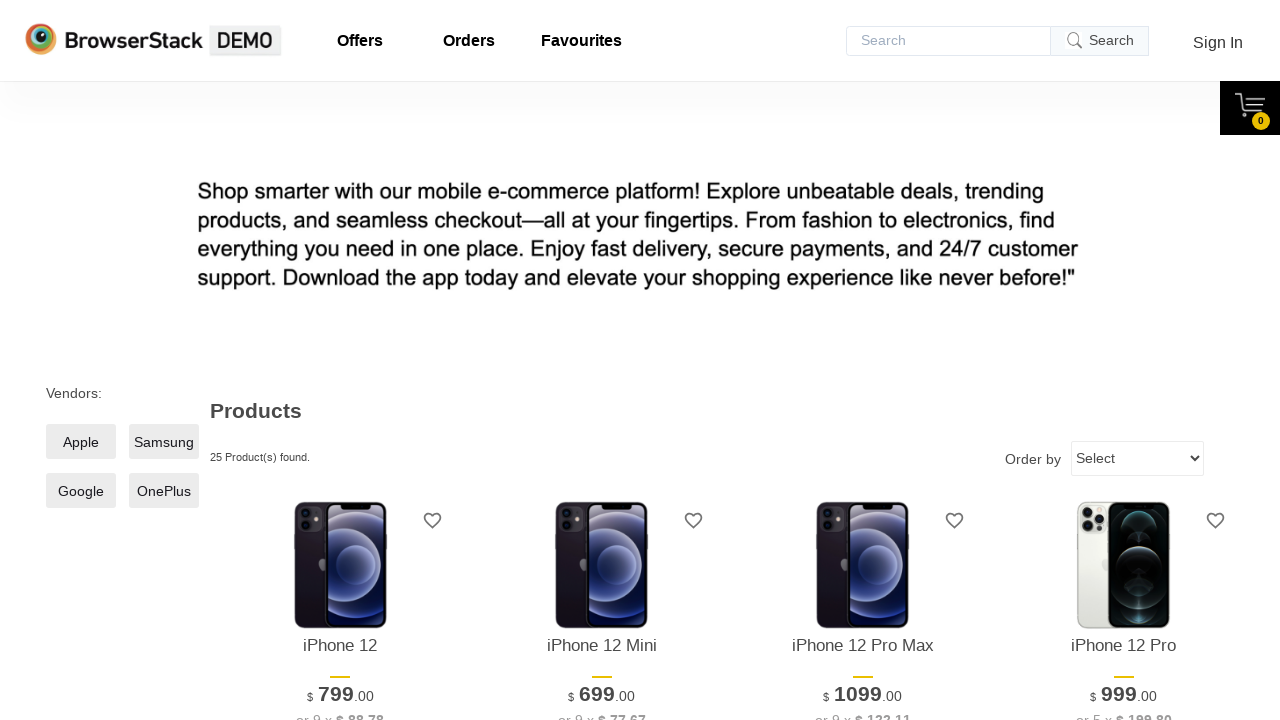

Waited for page to load with StackDemo title
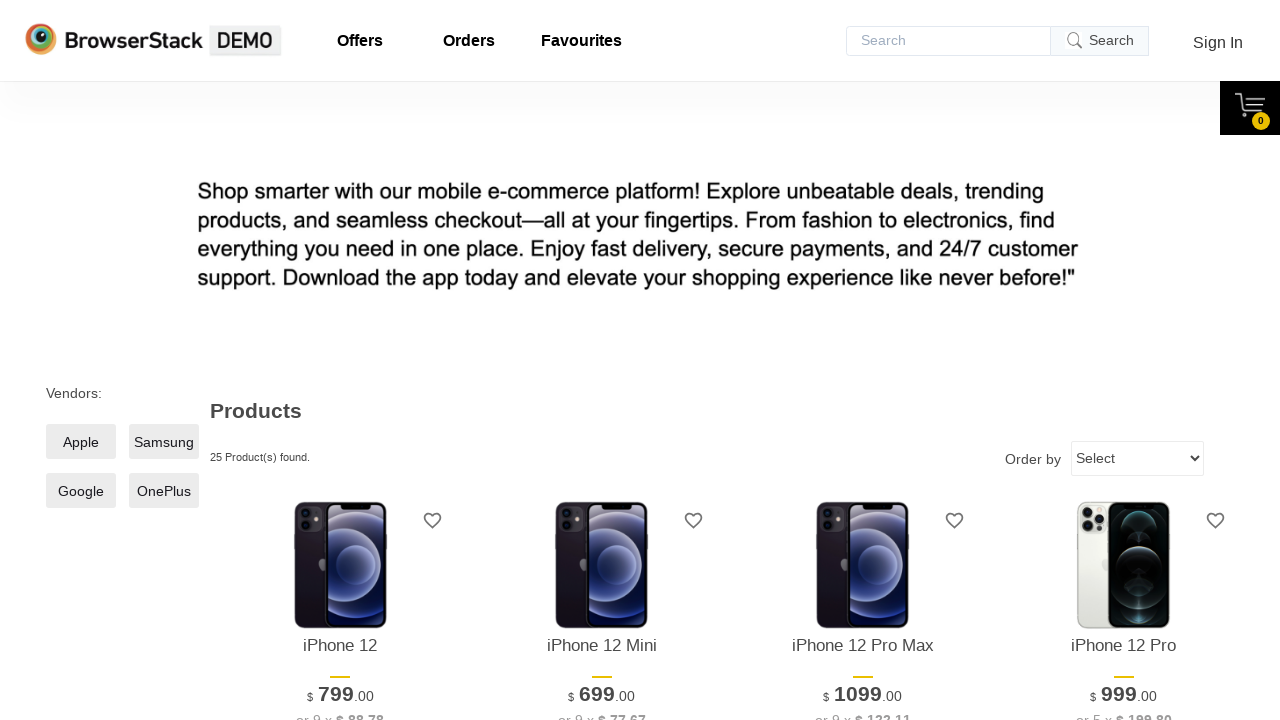

Retrieved product name from first product: iPhone 12
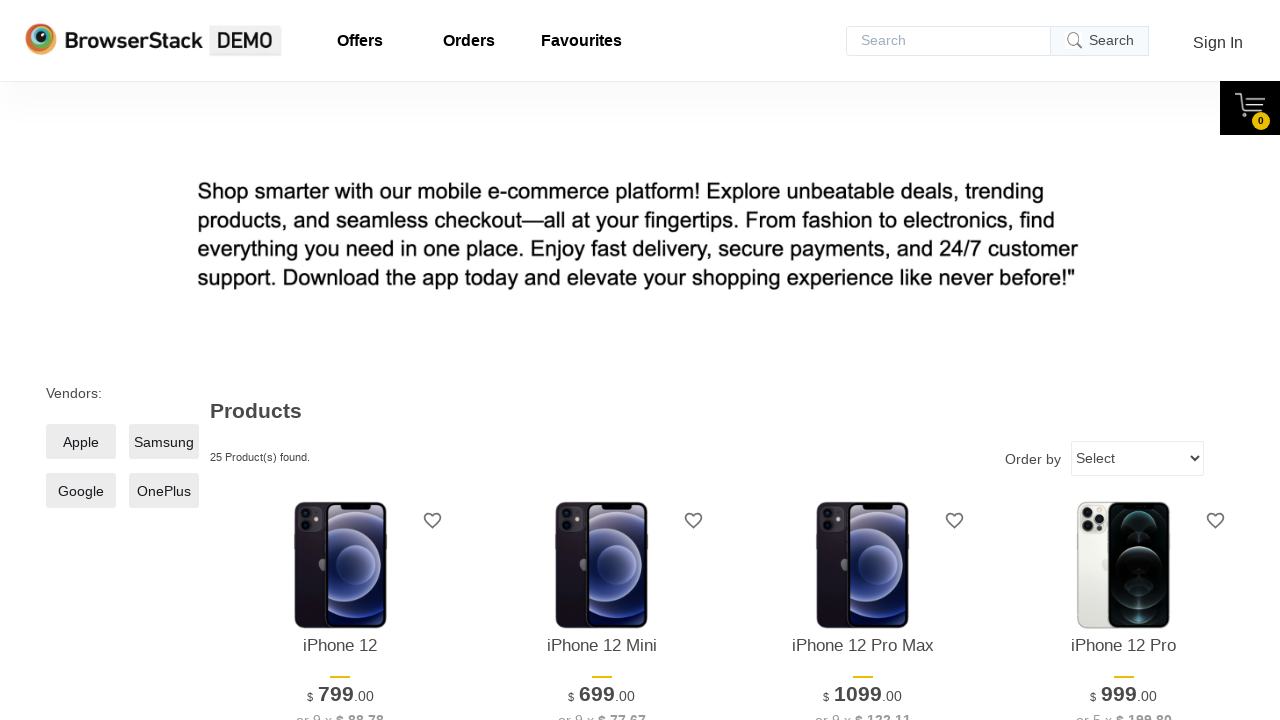

Clicked 'Add to cart' button for first product at (340, 361) on xpath=//*[@id="1"]/div[4]
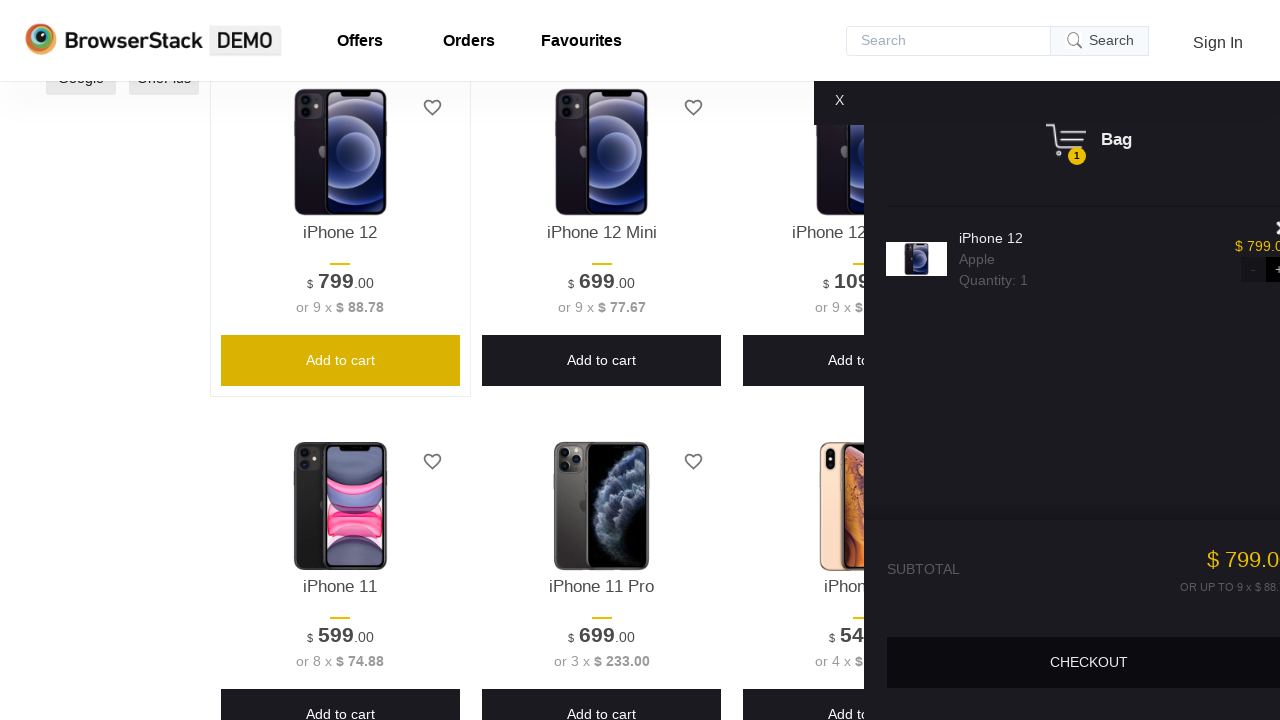

Waited for cart panel to appear
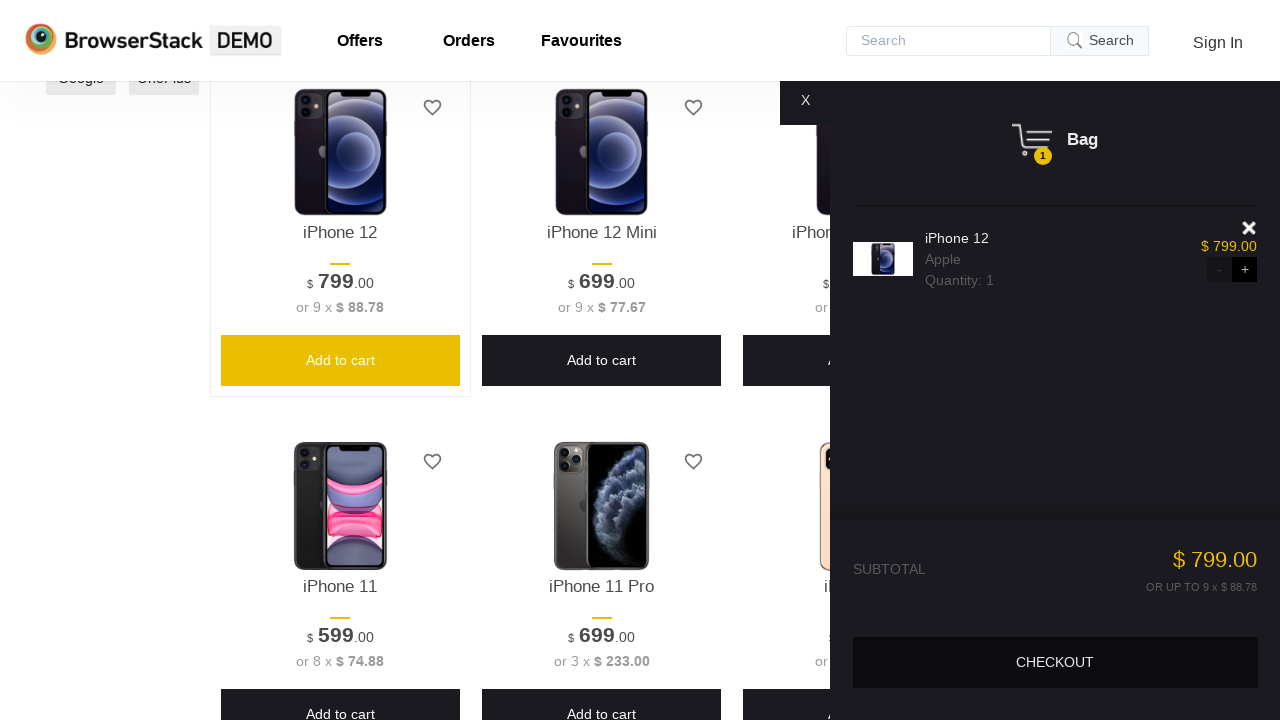

Retrieved product name from cart: iPhone 12
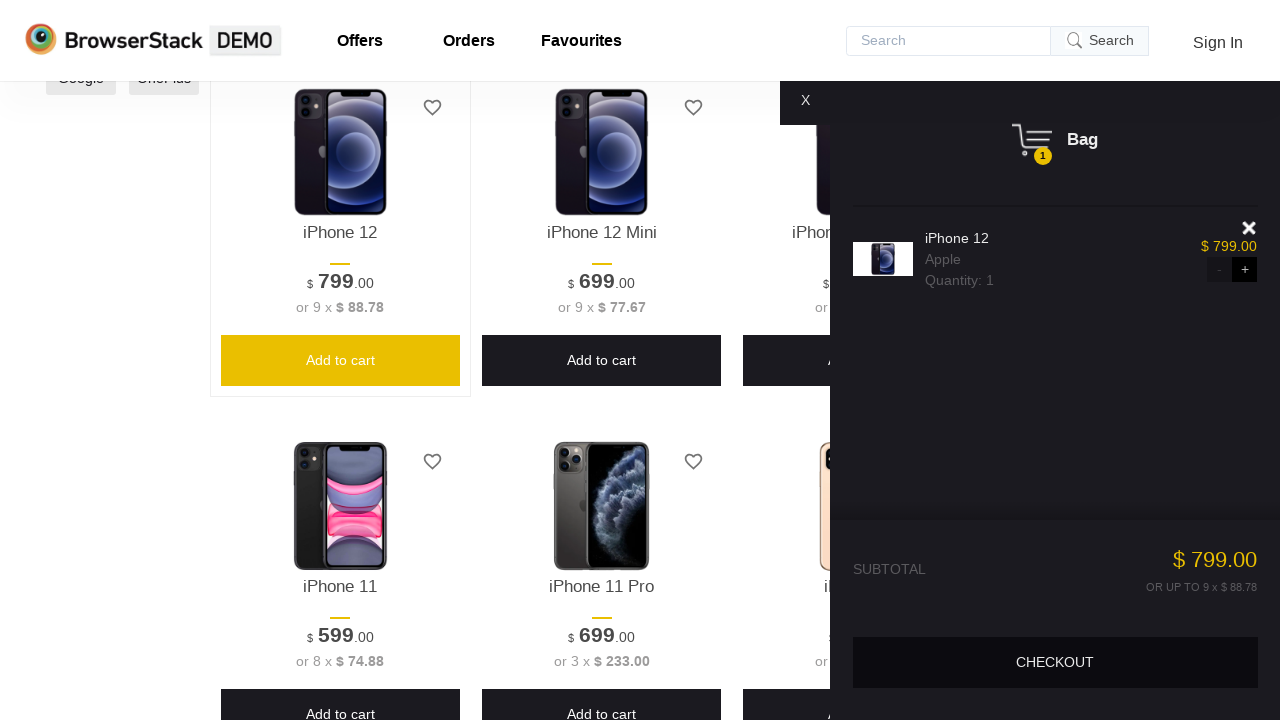

Verified product in cart matches original product
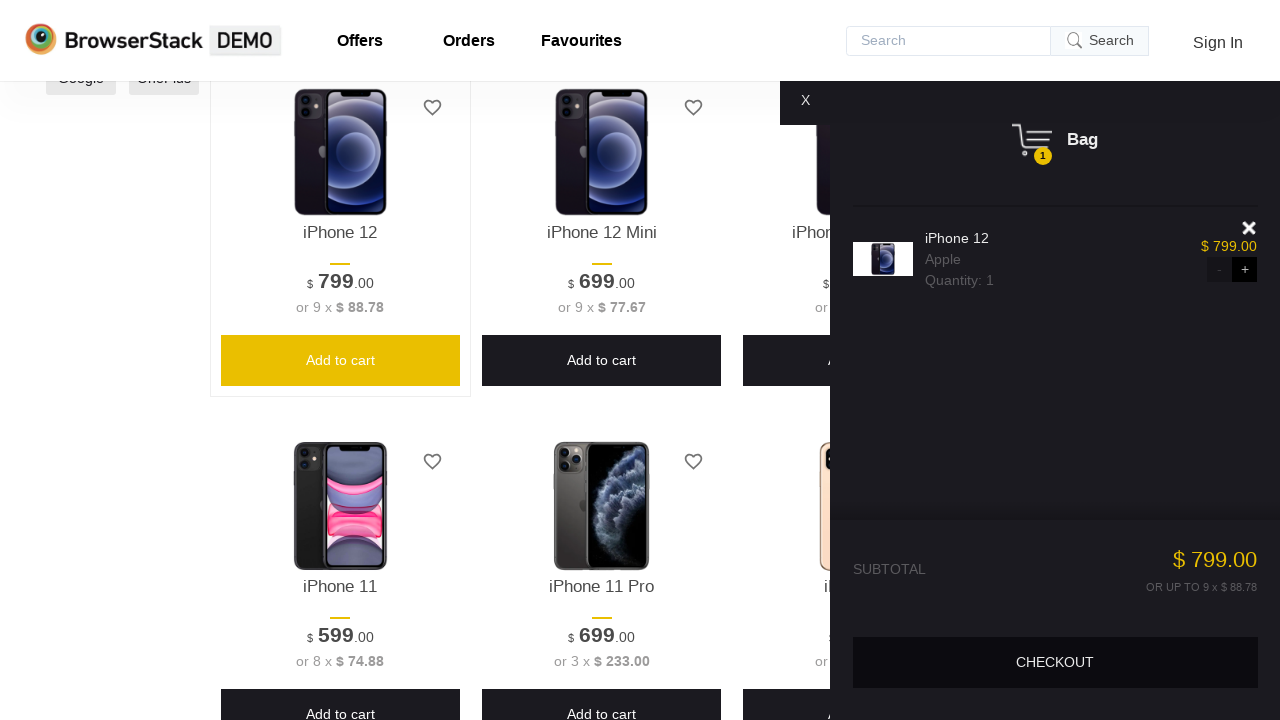

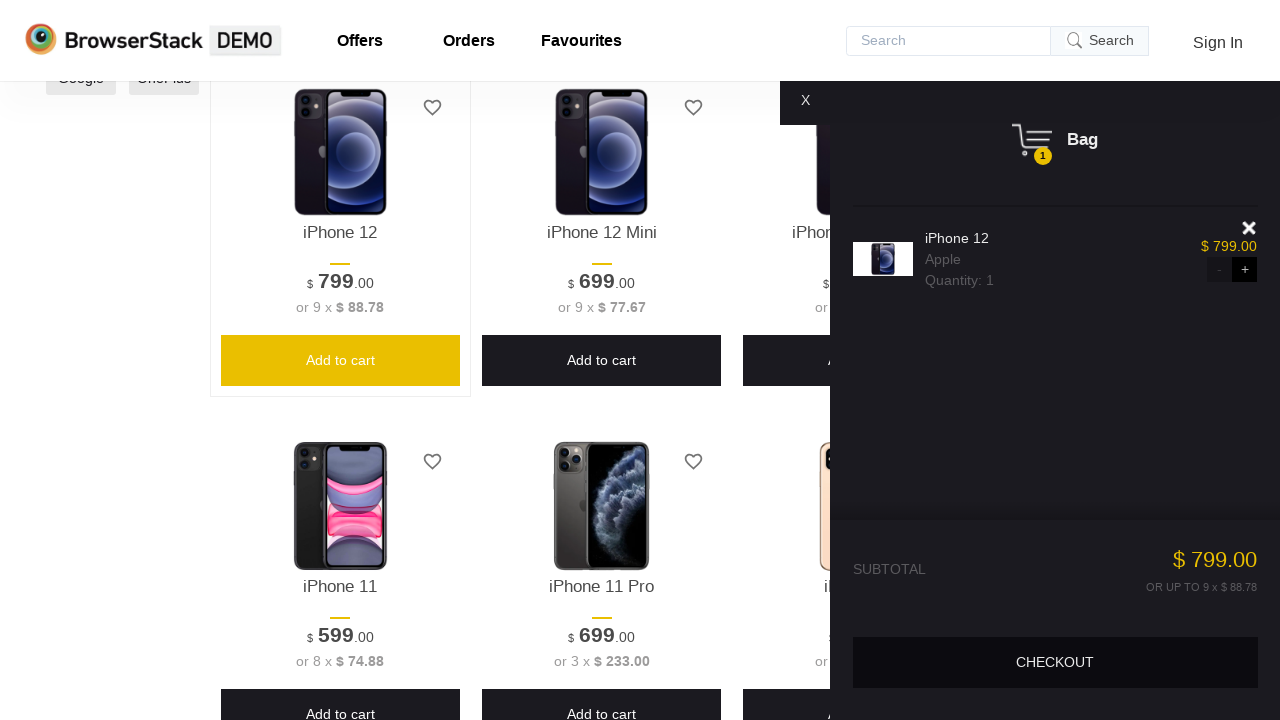